Tests checking and unchecking various checkboxes on a checkbox elements page

Starting URL: https://testkru.com/Elements/Checkboxes

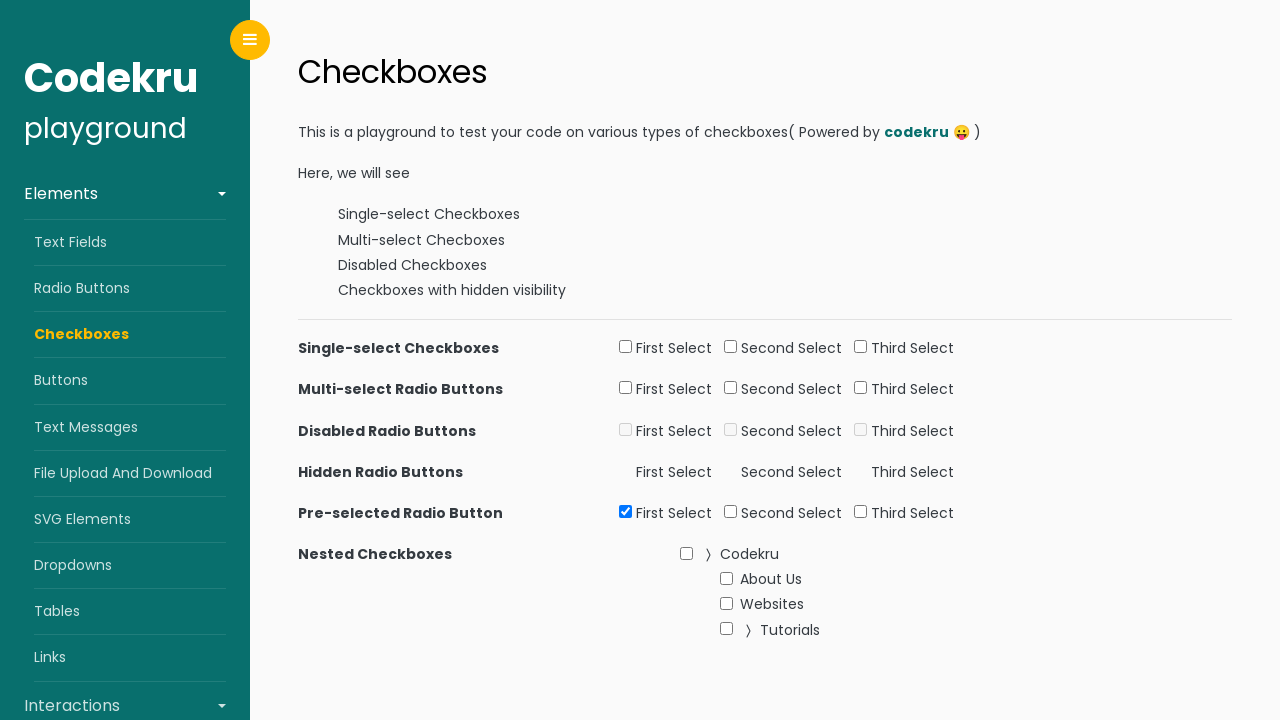

Checked first select checkbox at (626, 347) on xpath=//input[@id='firstSelect1']
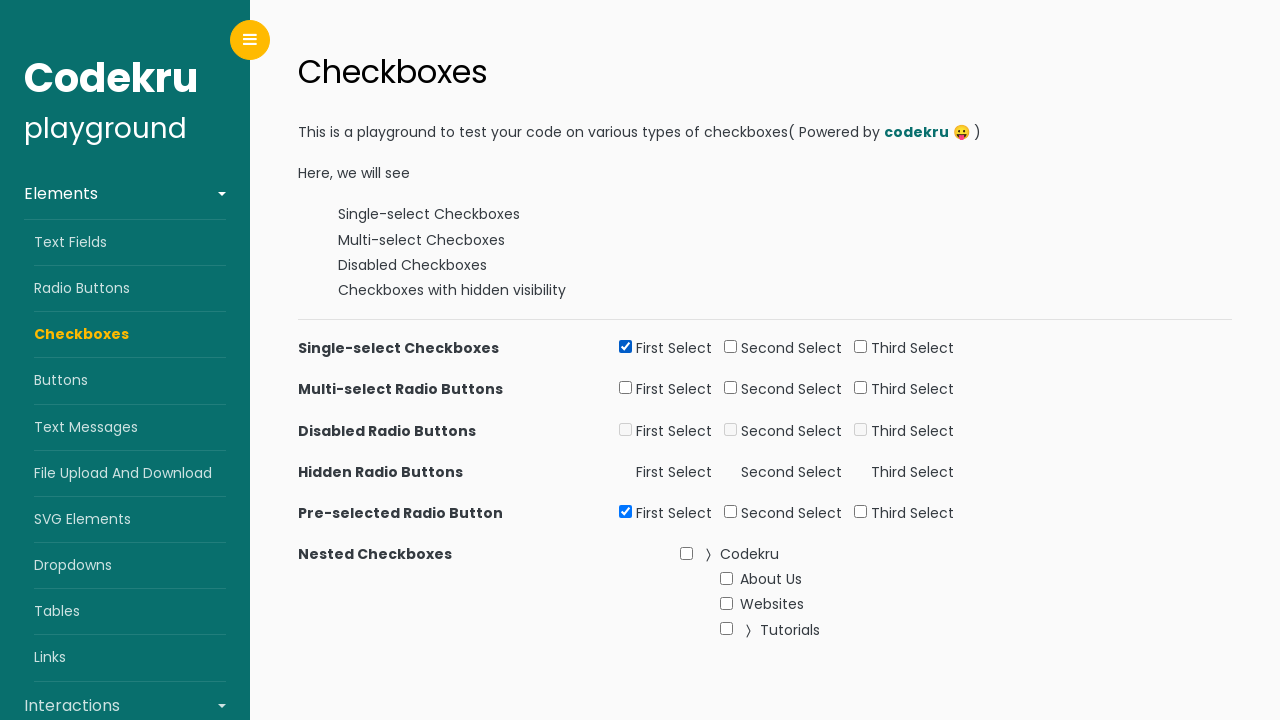

Checked second select checkbox at (731, 388) on xpath=//input[@id='secondSelect2']
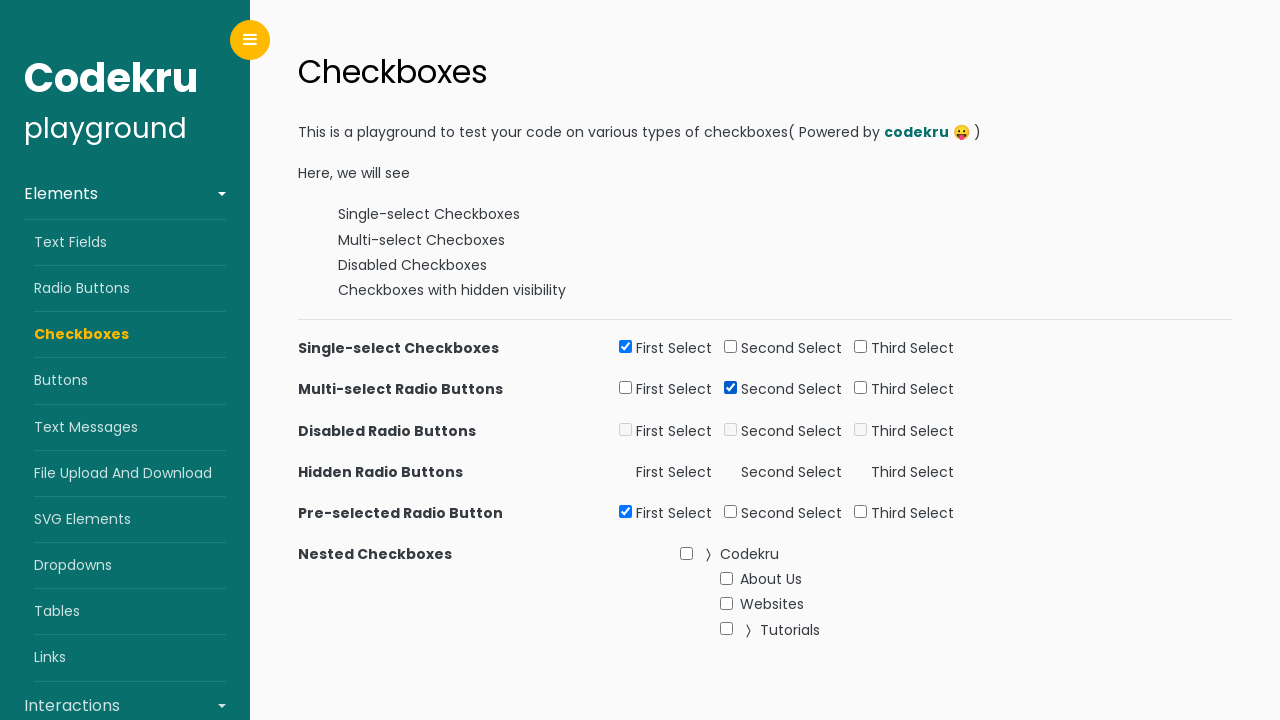

Checked third select checkbox at (861, 388) on xpath=//input[@id='thirdSelect2']
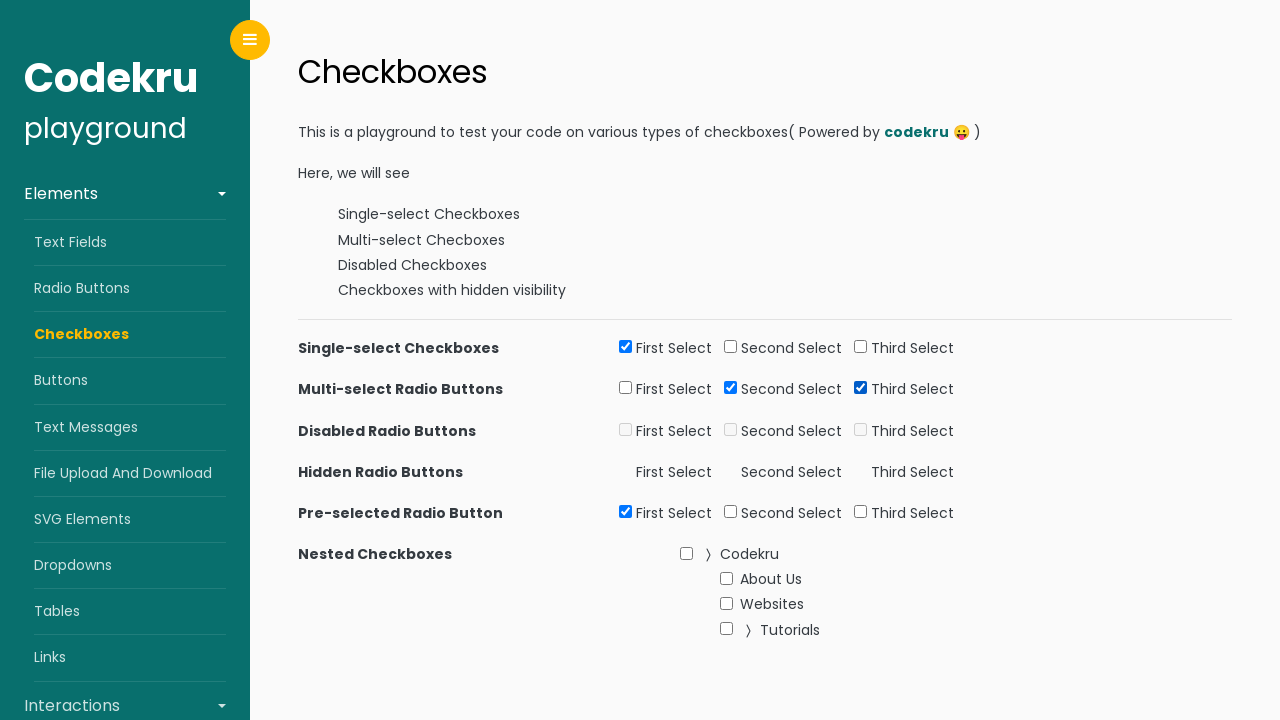

Checked fifth second select checkbox at (731, 511) on xpath=//input[@id='secondSelect5']
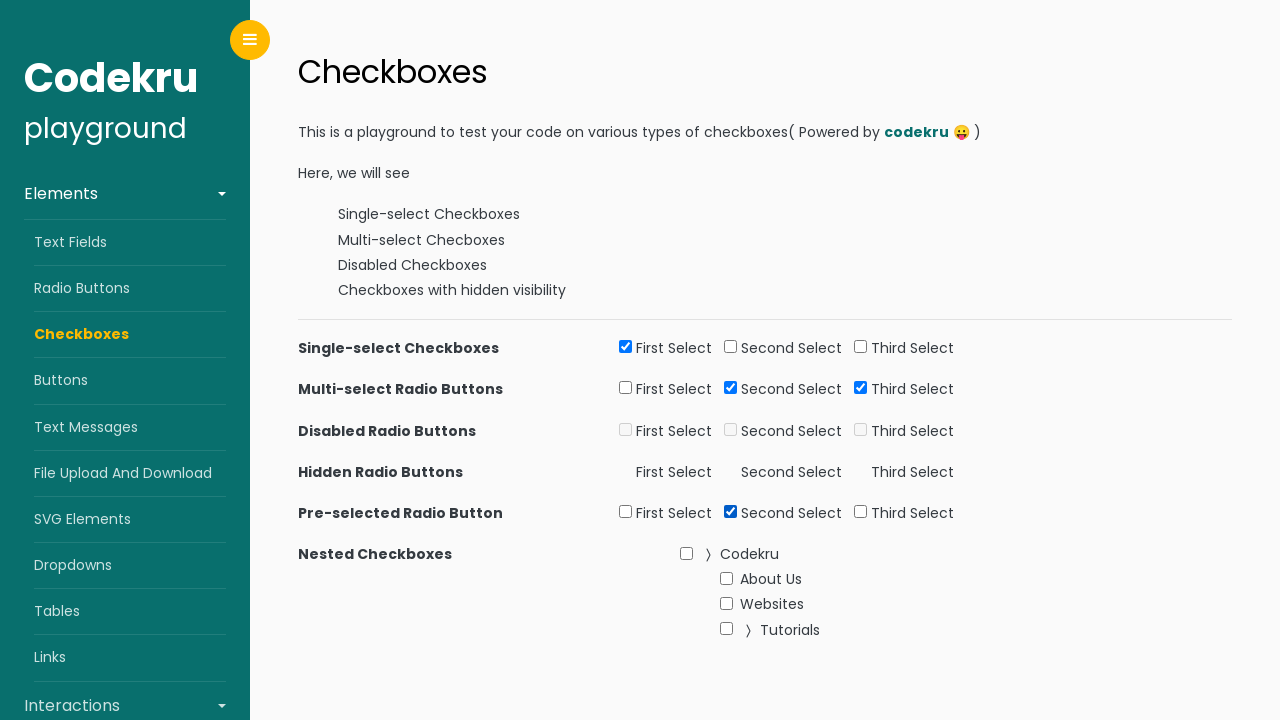

Checked fifth second select checkbox again on xpath=//input[@id='secondSelect5']
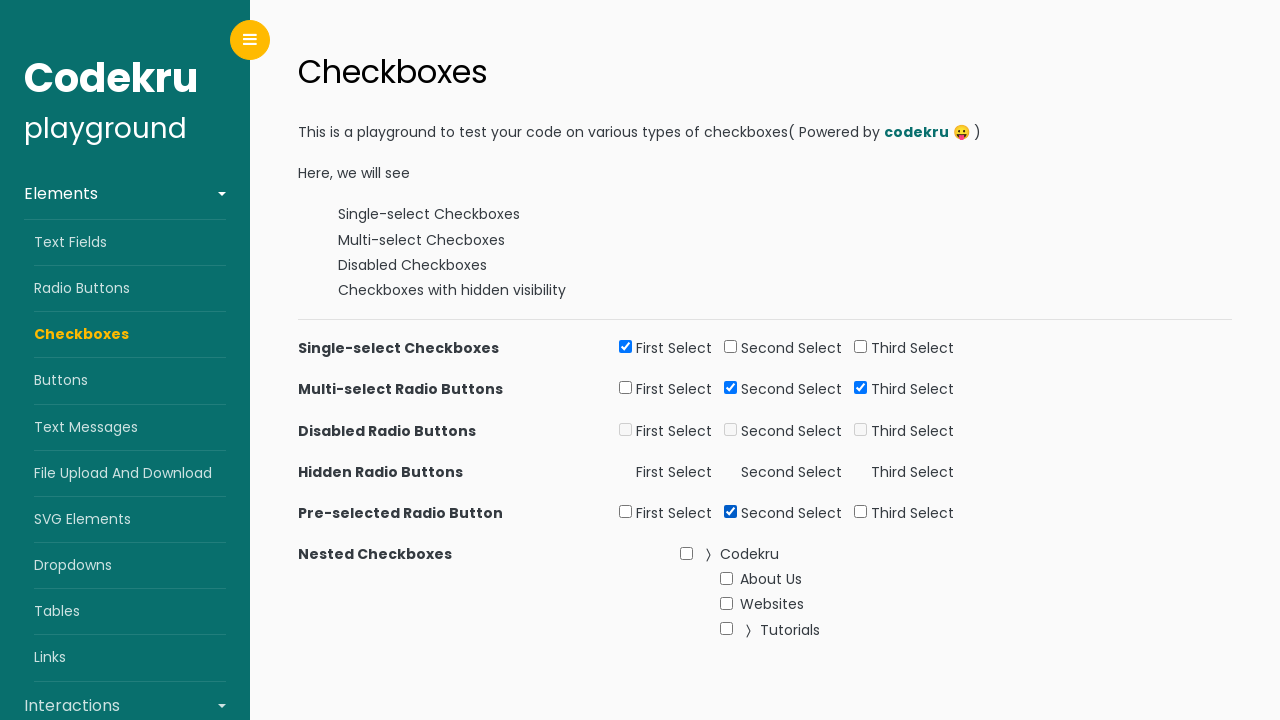

Checked checkbox in nested list at (686, 553) on xpath=//body/div[@class='wrapper d-flex align-items-stretch']/div[@id='content']
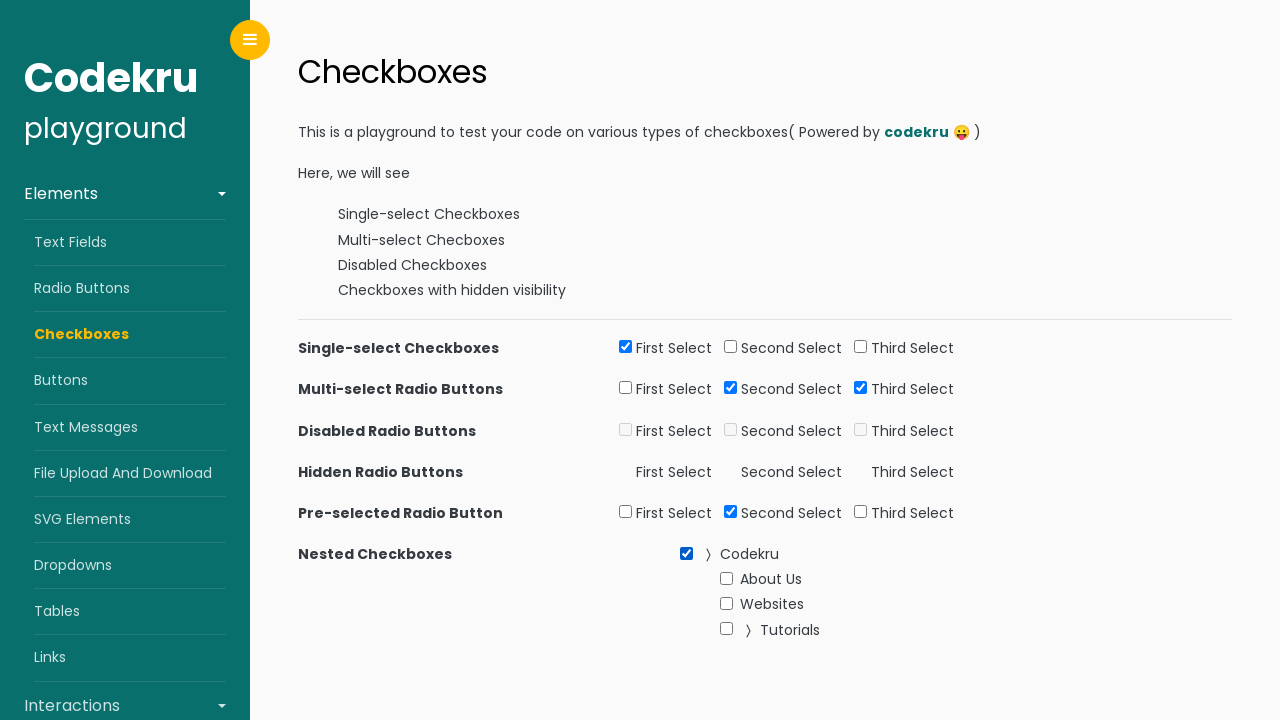

Checked Websites checkbox at (726, 604) on xpath=//li[normalize-space()='Websites']//input[@type='checkbox']
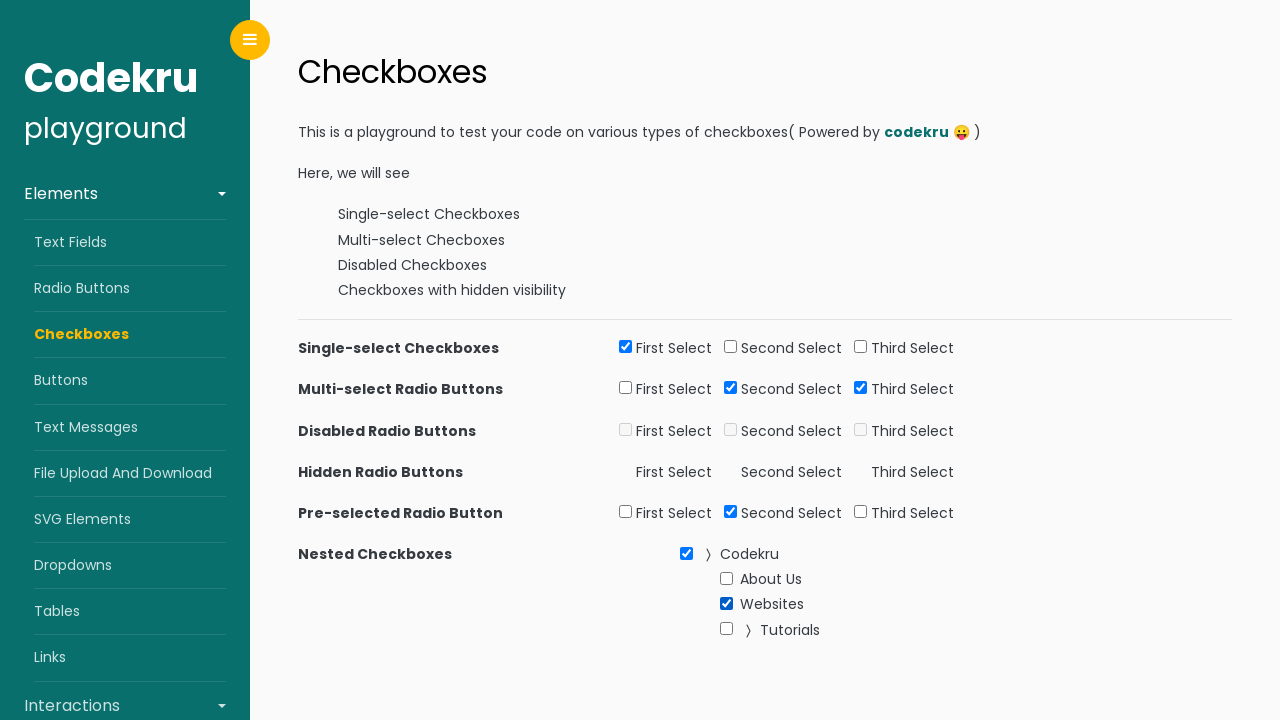

Clicked expand icon to reveal nested items at (748, 631) on xpath=//div[@id='content']//div//ul[1]//li[3]//*[name()='svg']
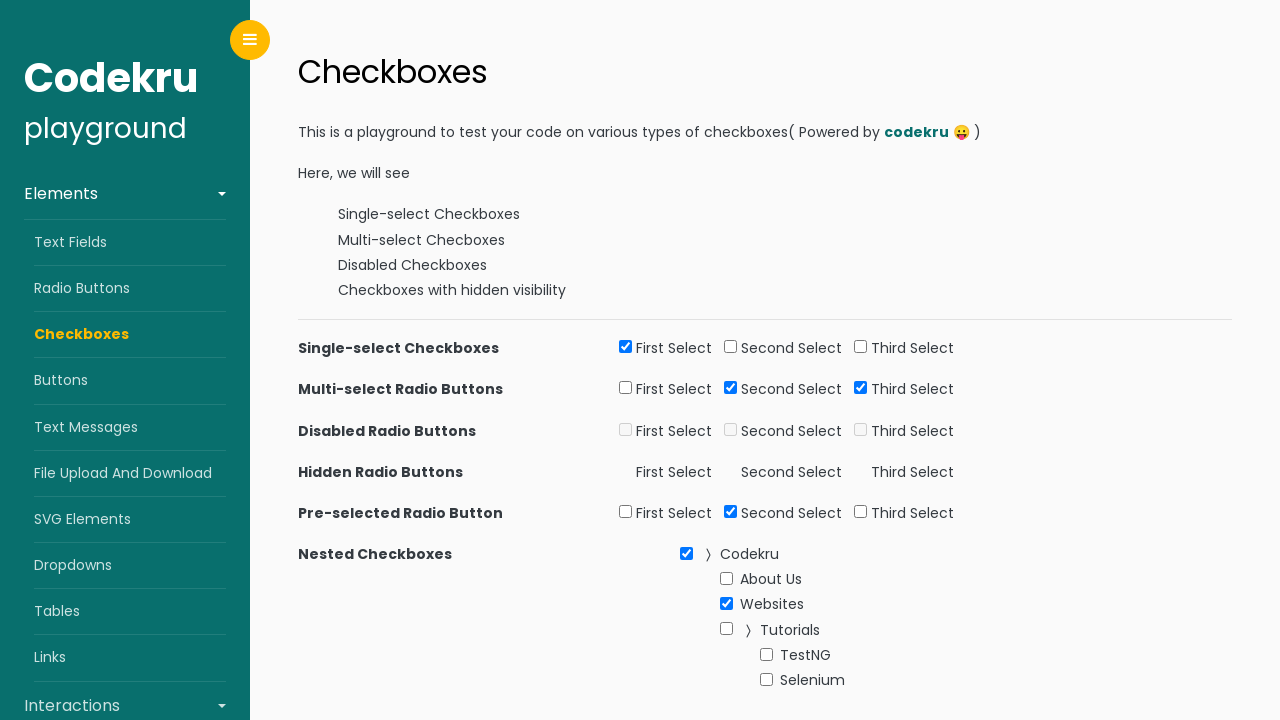

Checked Selenium checkbox at (766, 679) on xpath=//li[normalize-space()='Selenium']//input[@type='checkbox']
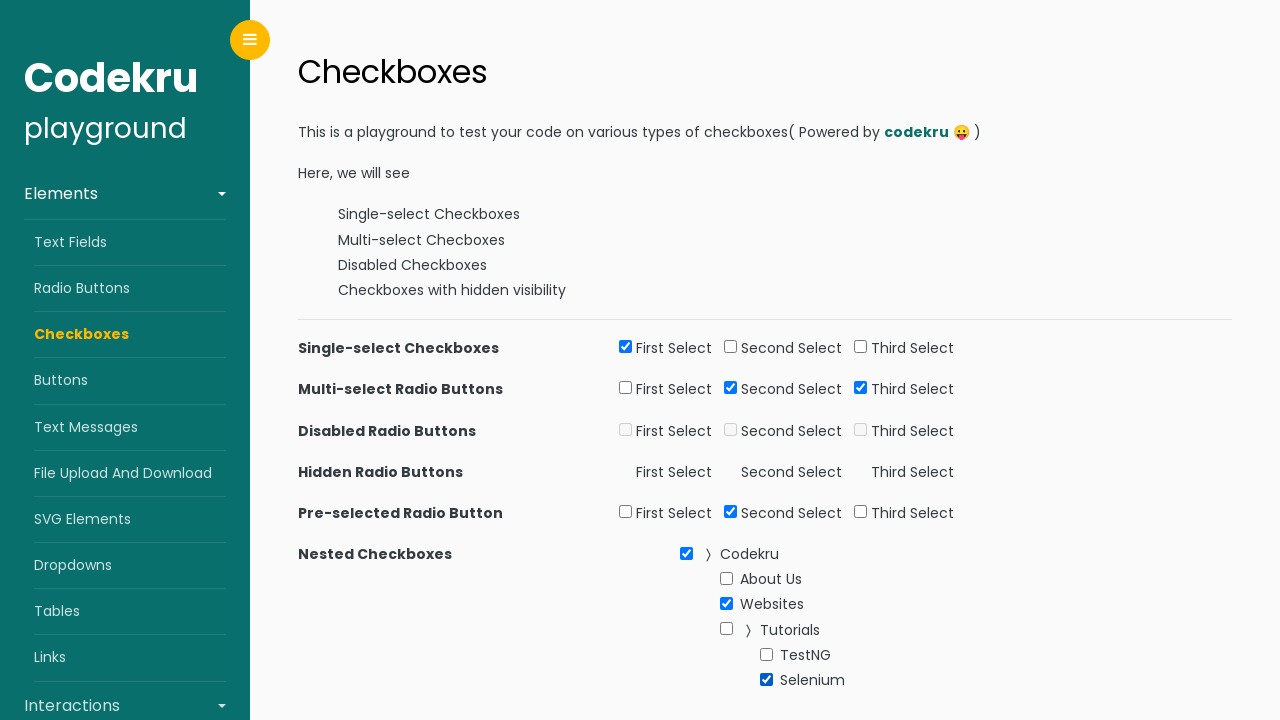

Unchecked Selenium checkbox at (766, 679) on xpath=//li[normalize-space()='Selenium']//input[@type='checkbox']
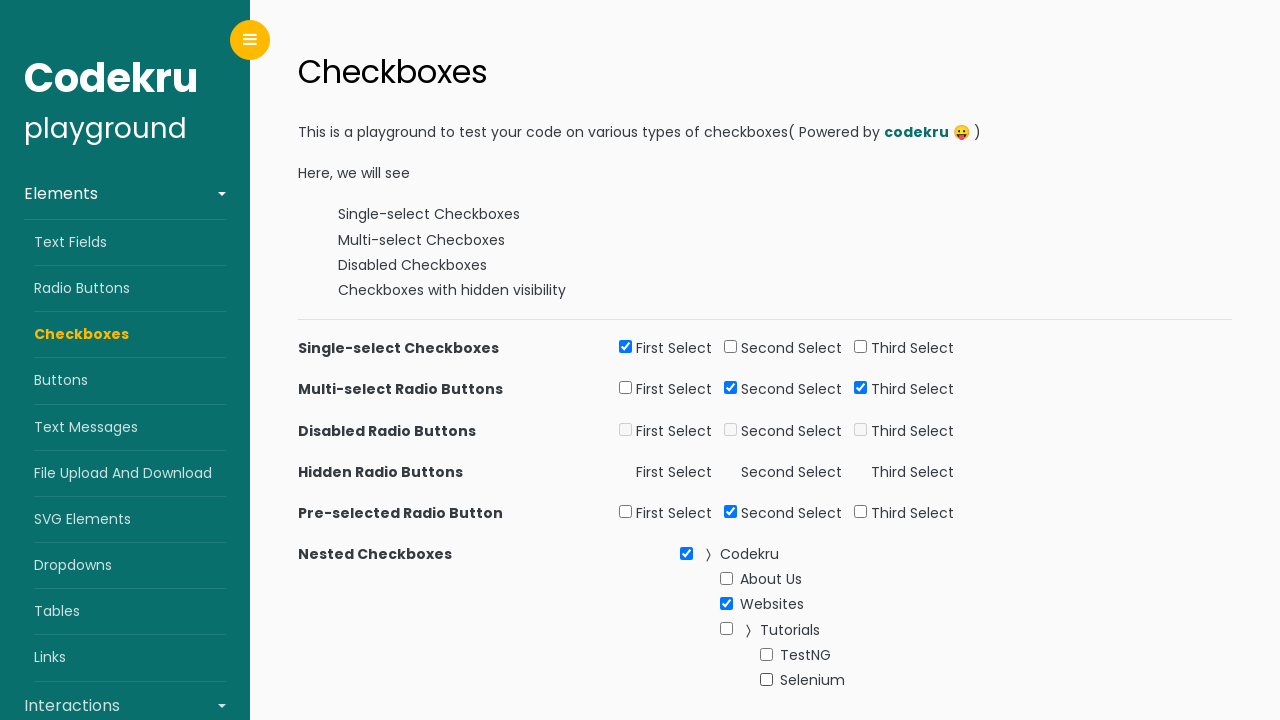

Unchecked Websites checkbox at (726, 604) on xpath=//li[normalize-space()='Websites']//input[@type='checkbox']
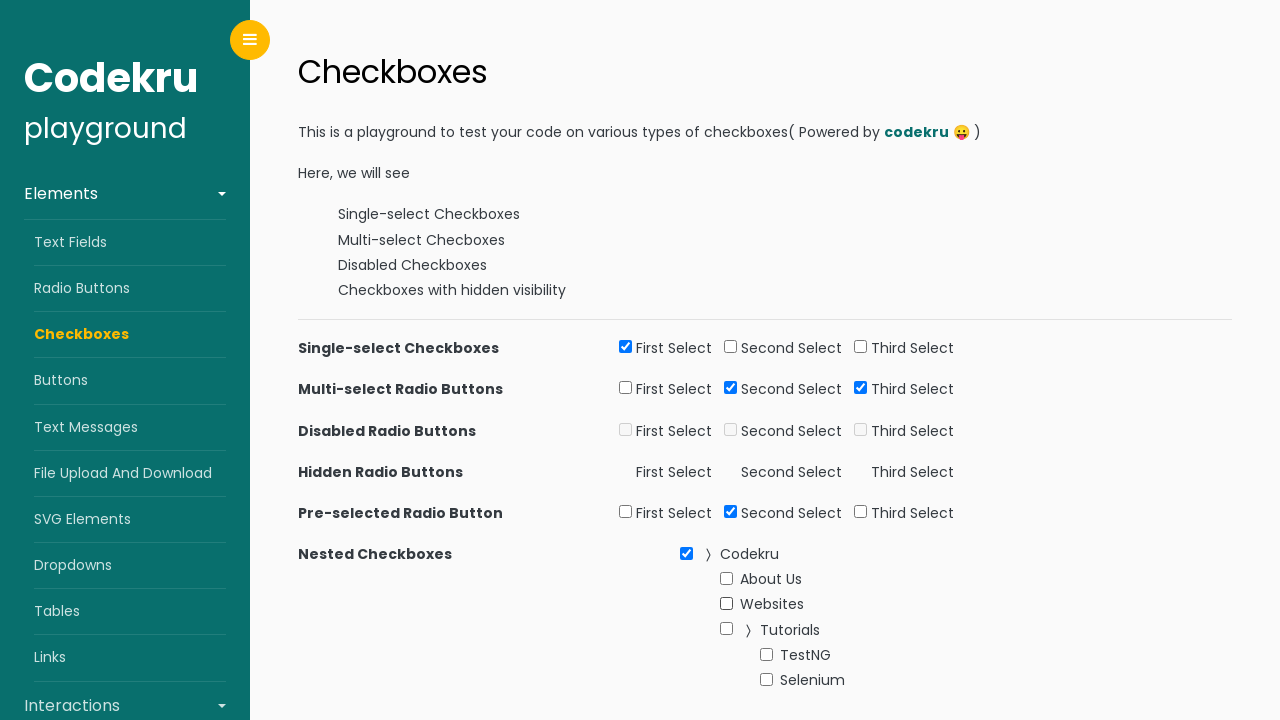

Attempted to uncheck Websites checkbox again on xpath=//li[normalize-space()='Websites']//input[@type='checkbox']
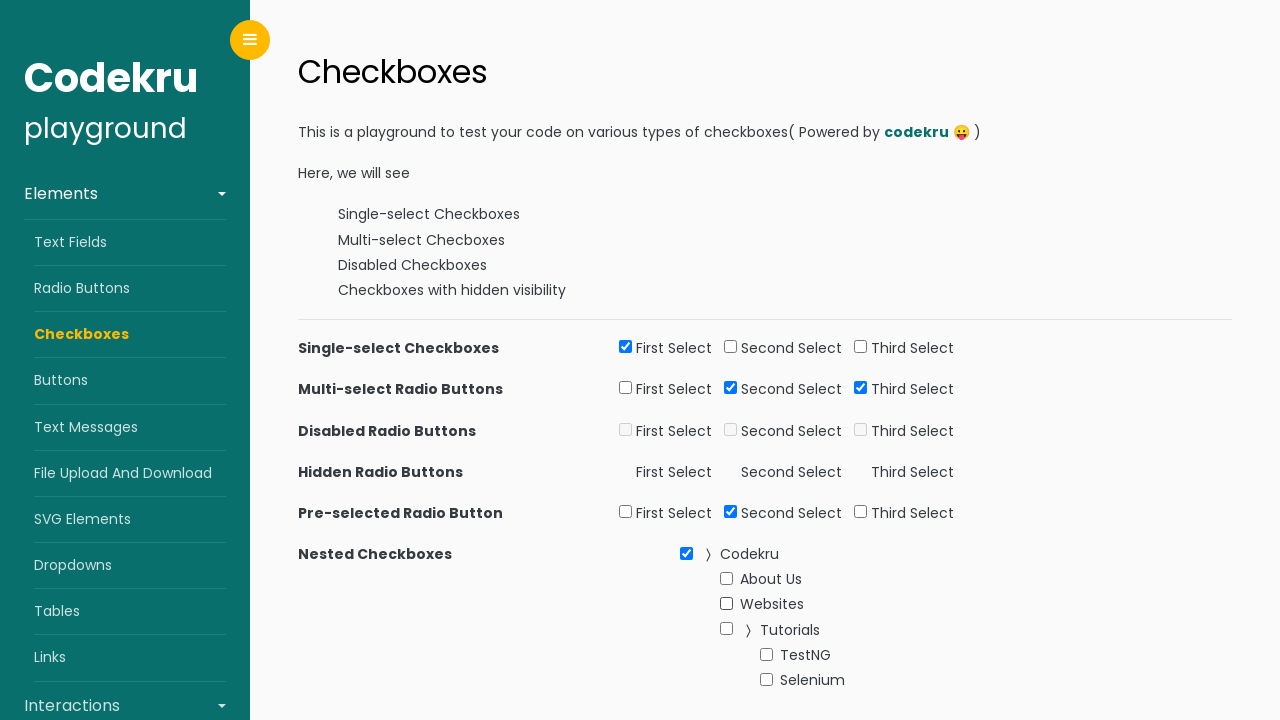

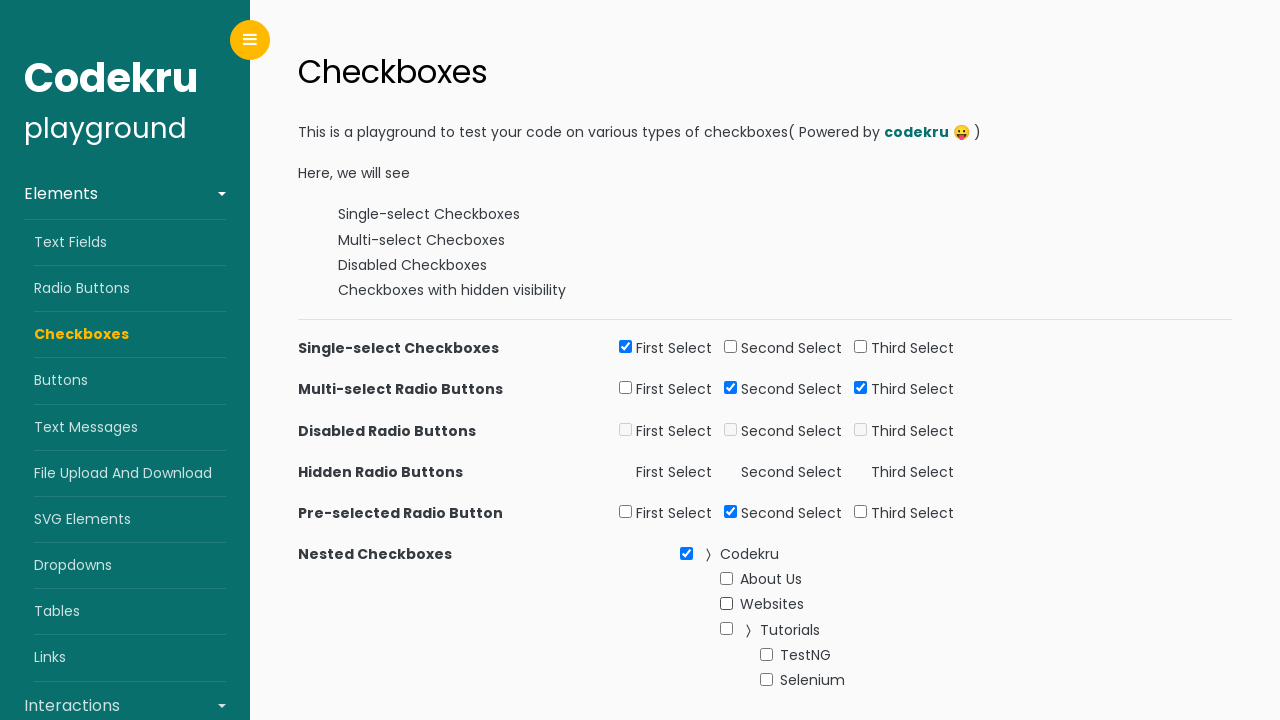